Navigates to Dell website and retrieves window handles information to verify the browser context is working correctly

Starting URL: https://www.dell.com

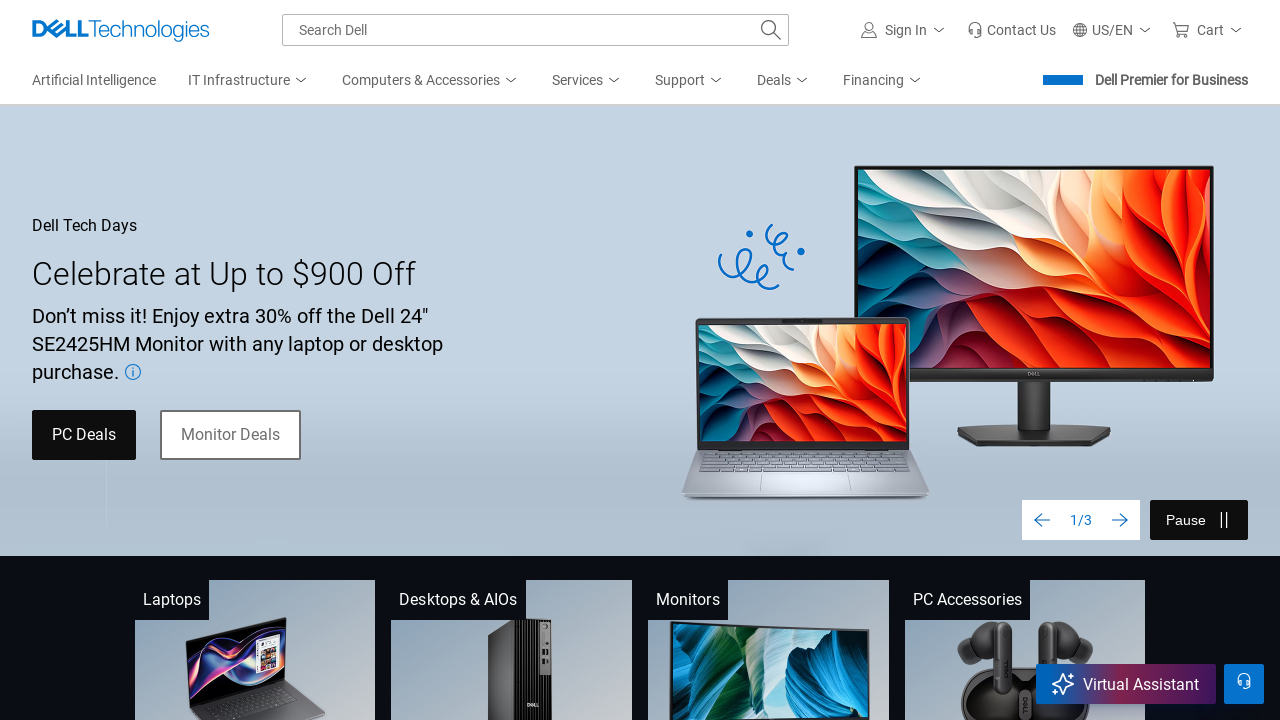

Waited for page to load - DOM content loaded
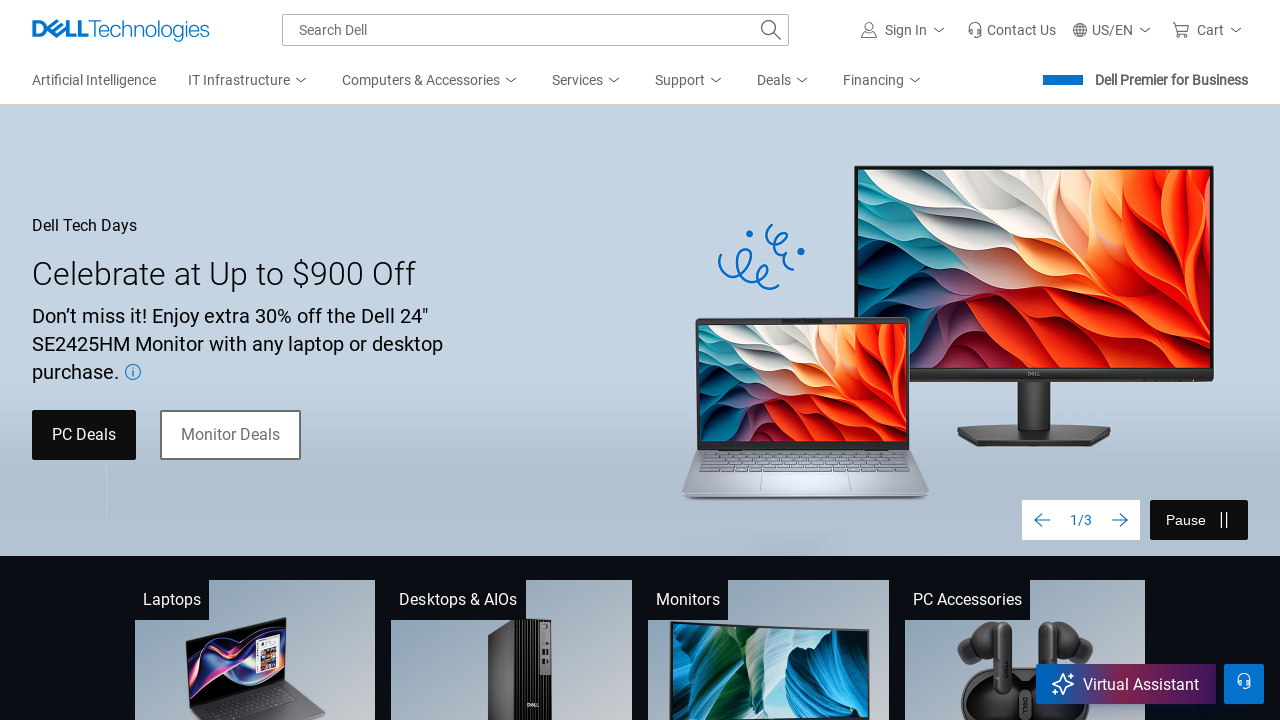

Retrieved window handles - found 1 window(s)
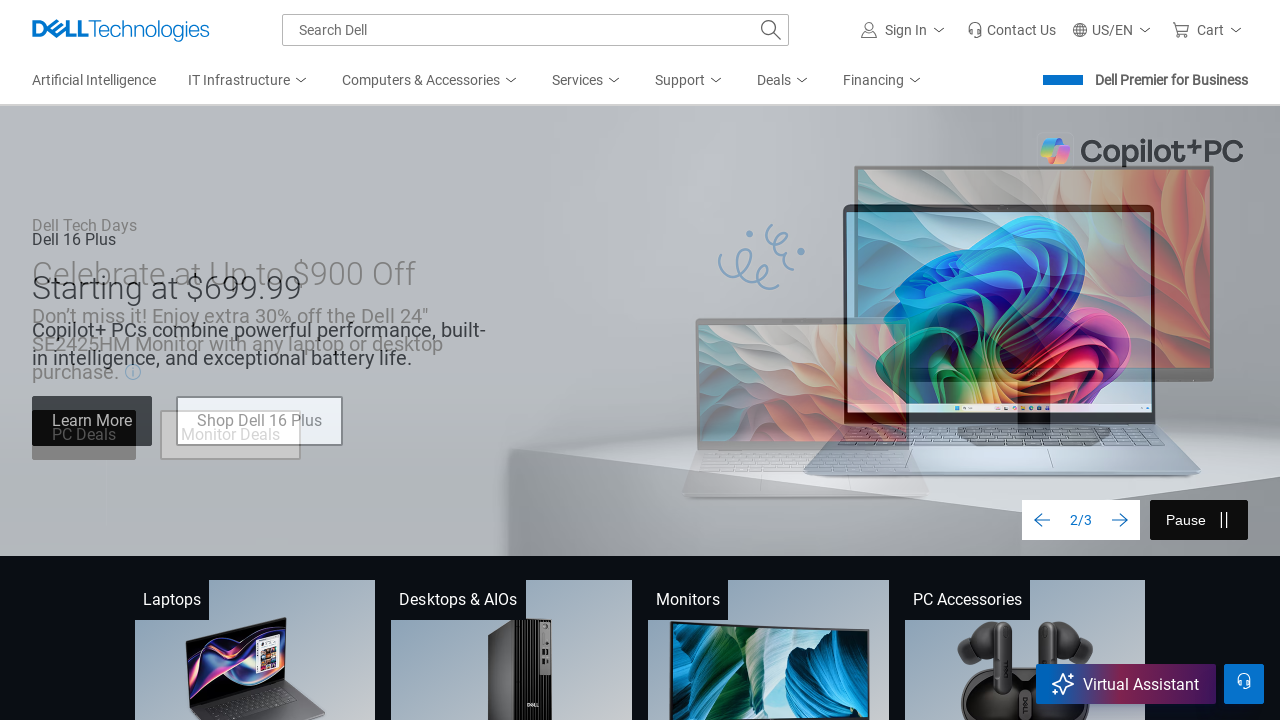

Retrieved information for window 0: https://www.dell.com/en-us
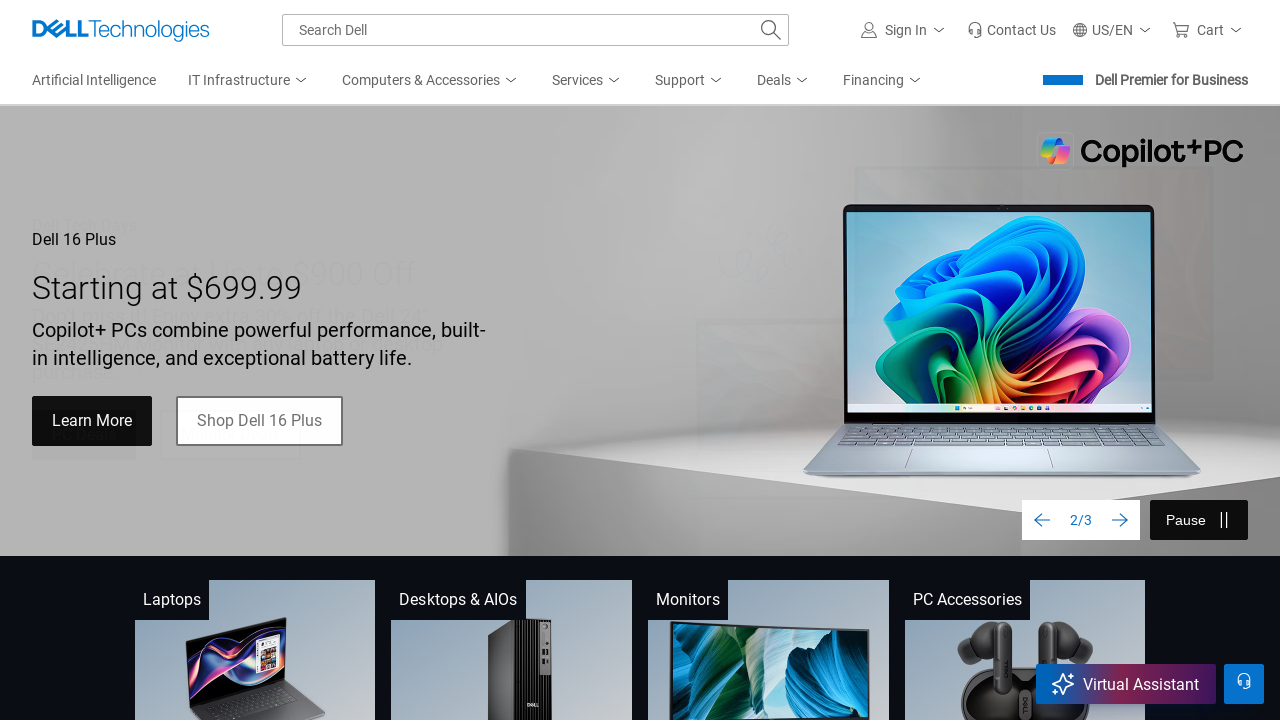

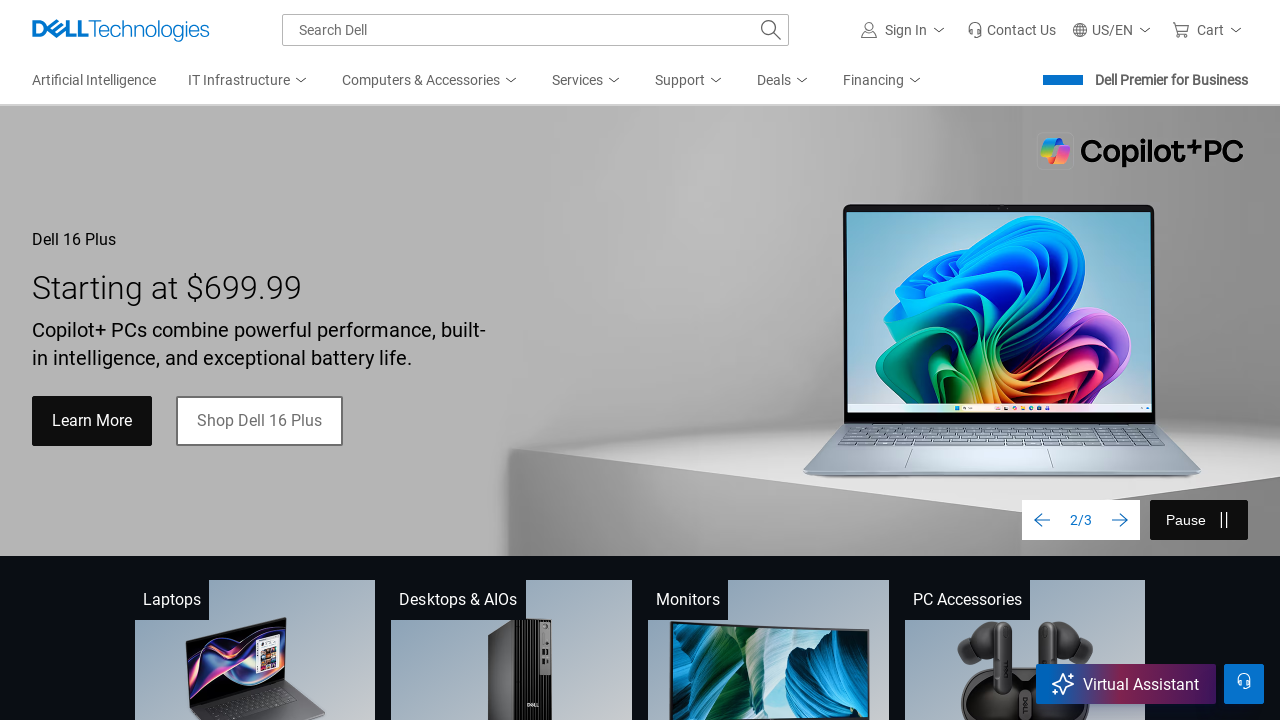